Tests that clicking the Fudan University llama-scope link opens in a new tab

Starting URL: https://neuronpedia.org

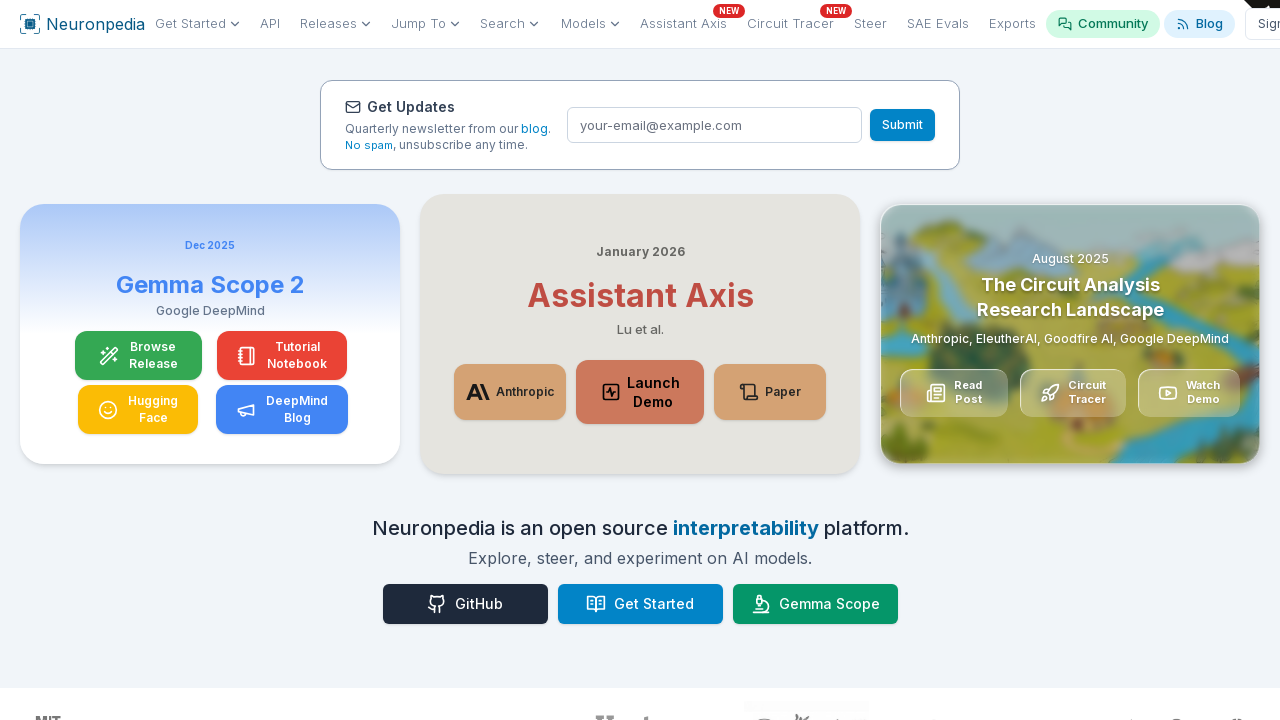

Clicked Fudan University llama-scope link at (806, 685) on a[target="_blank"][href*="llama-scope"]
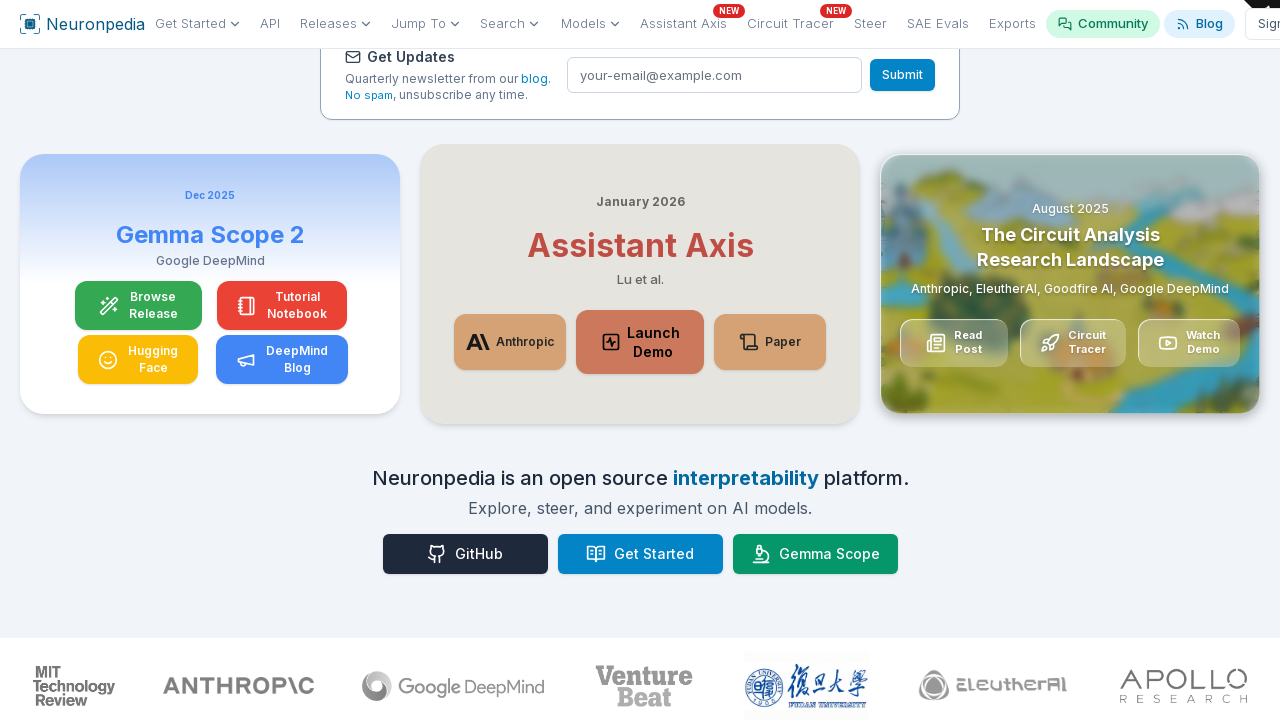

New tab opened with llama-scope link
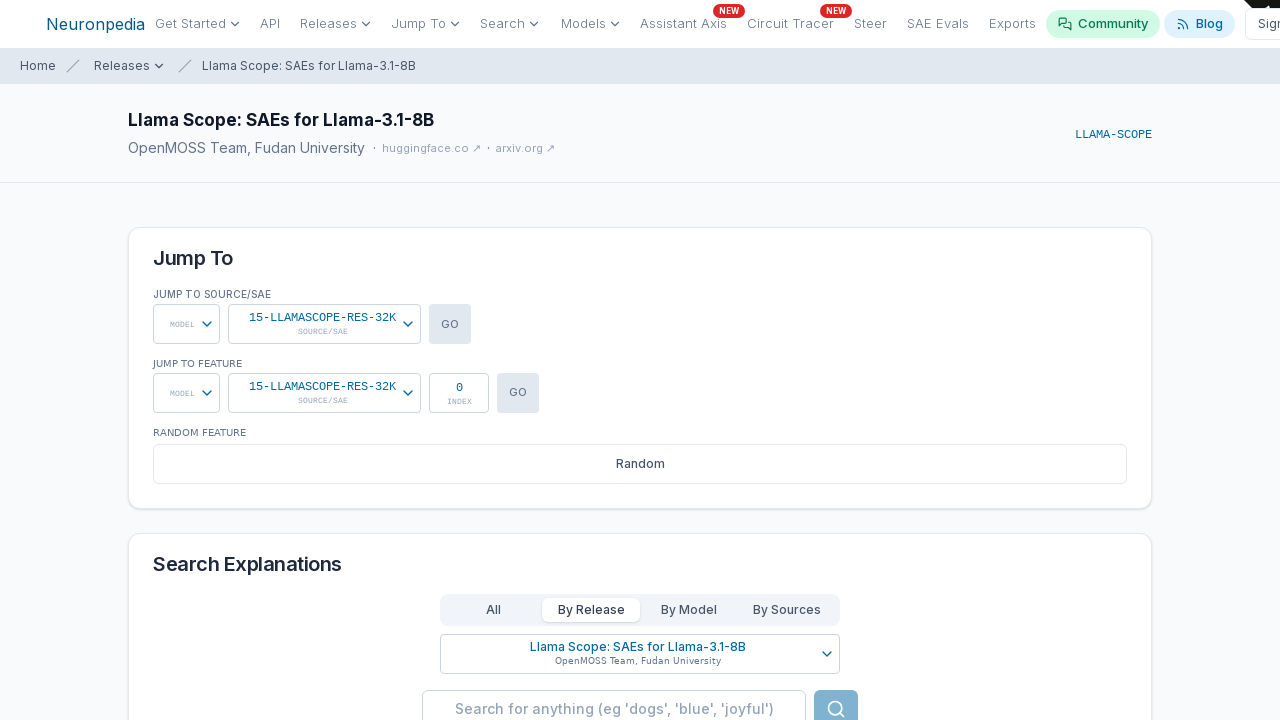

Verified new page URL contains 'llama-scope'
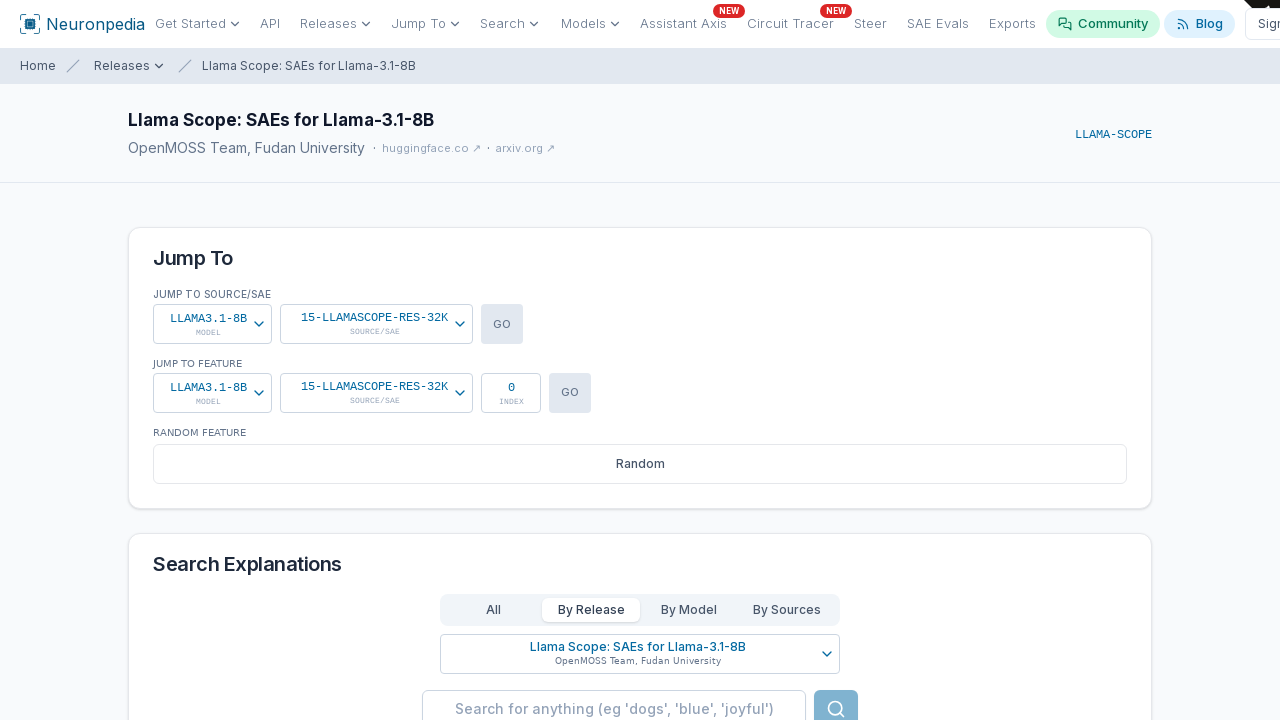

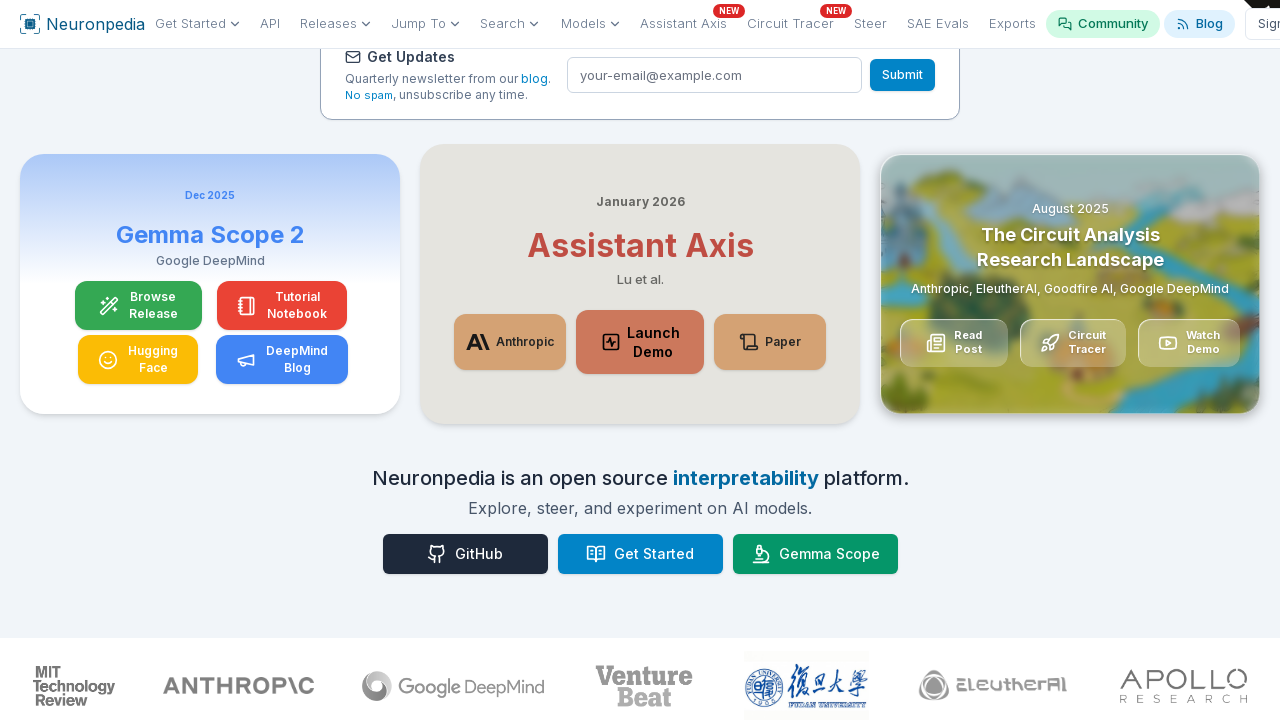